Tests a registration form by filling in personal information including name, address, email, phone, gender, hobbies, language, skills, and date of birth selections.

Starting URL: https://demo.automationtesting.in/Register.html

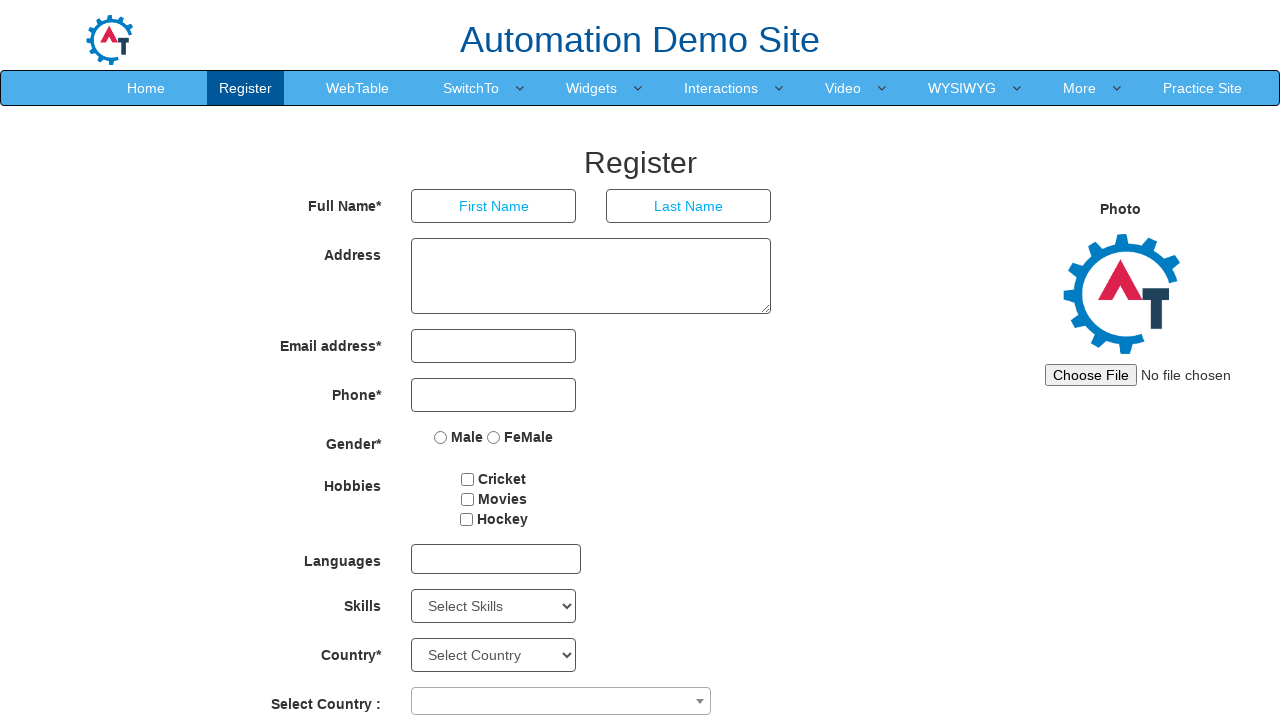

Filled first name field with 'Rajesh' on input[placeholder='First Name']
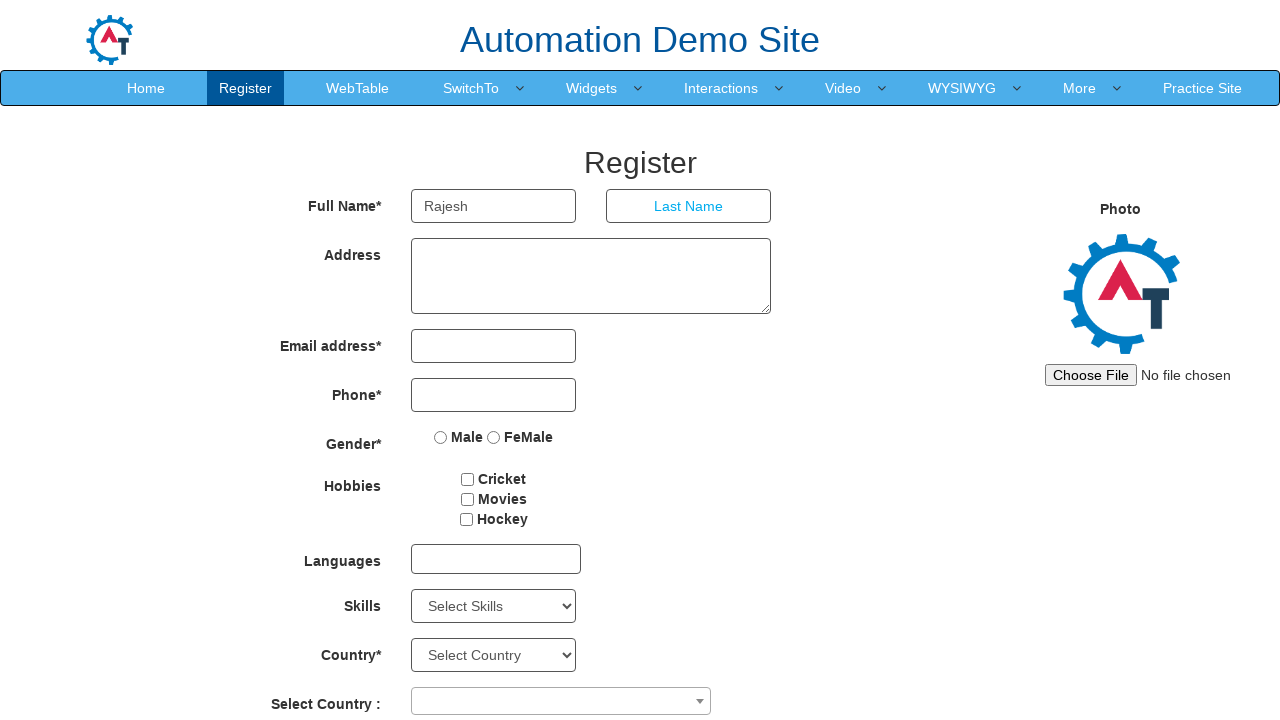

Filled last name field with 'Kumar' on input[placeholder='Last Name']
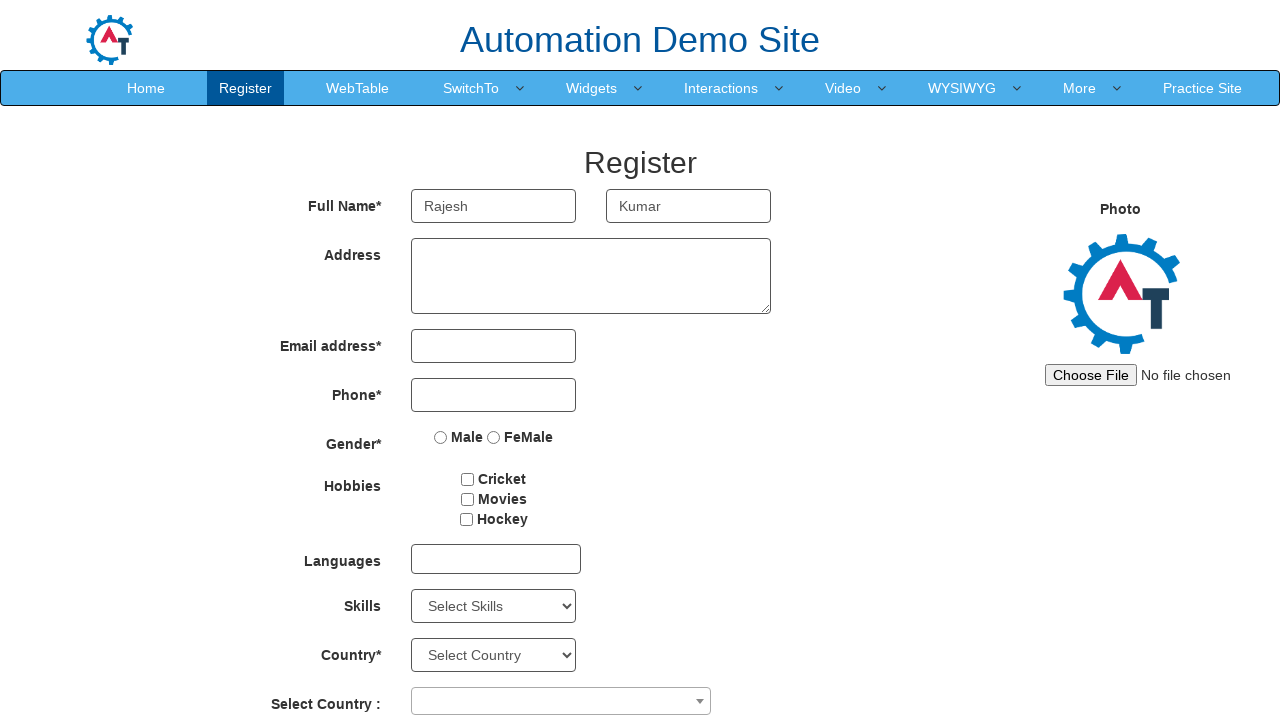

Filled address field with 'Mumbai - 400001' on textarea[ng-model='Adress']
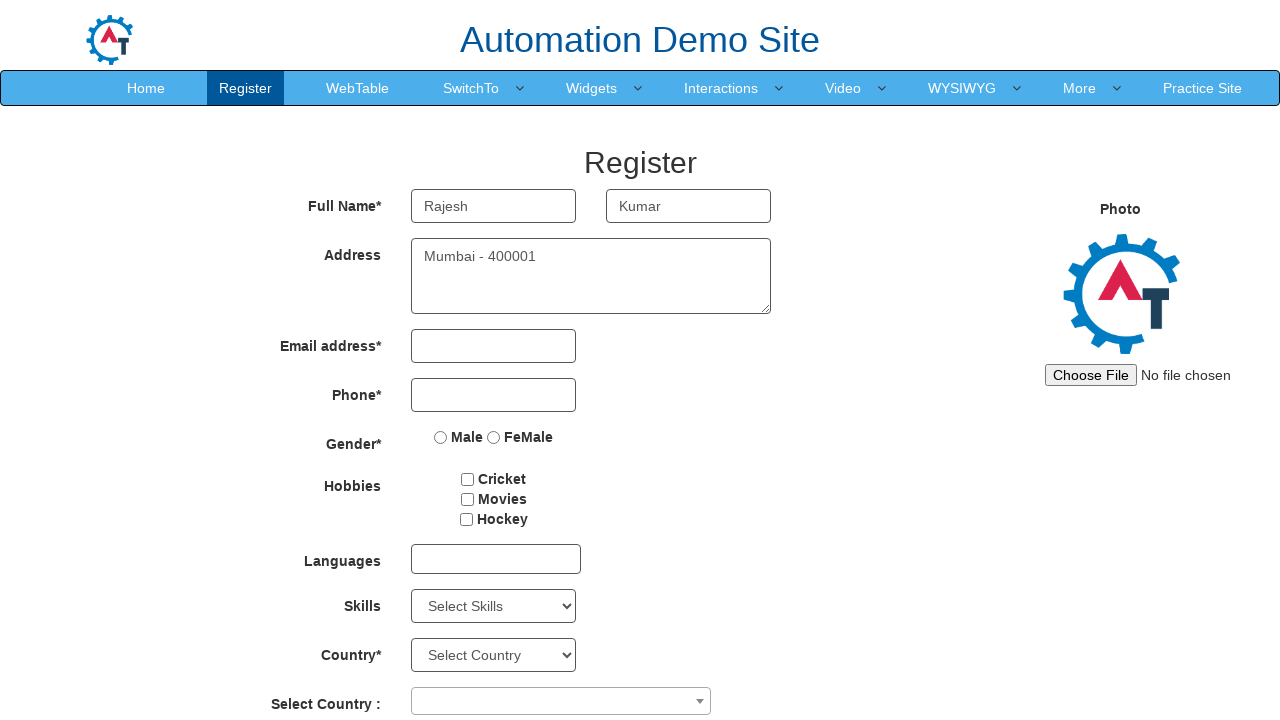

Filled email field with 'rajesh.kumar45@gmail.com' on input[type='email']
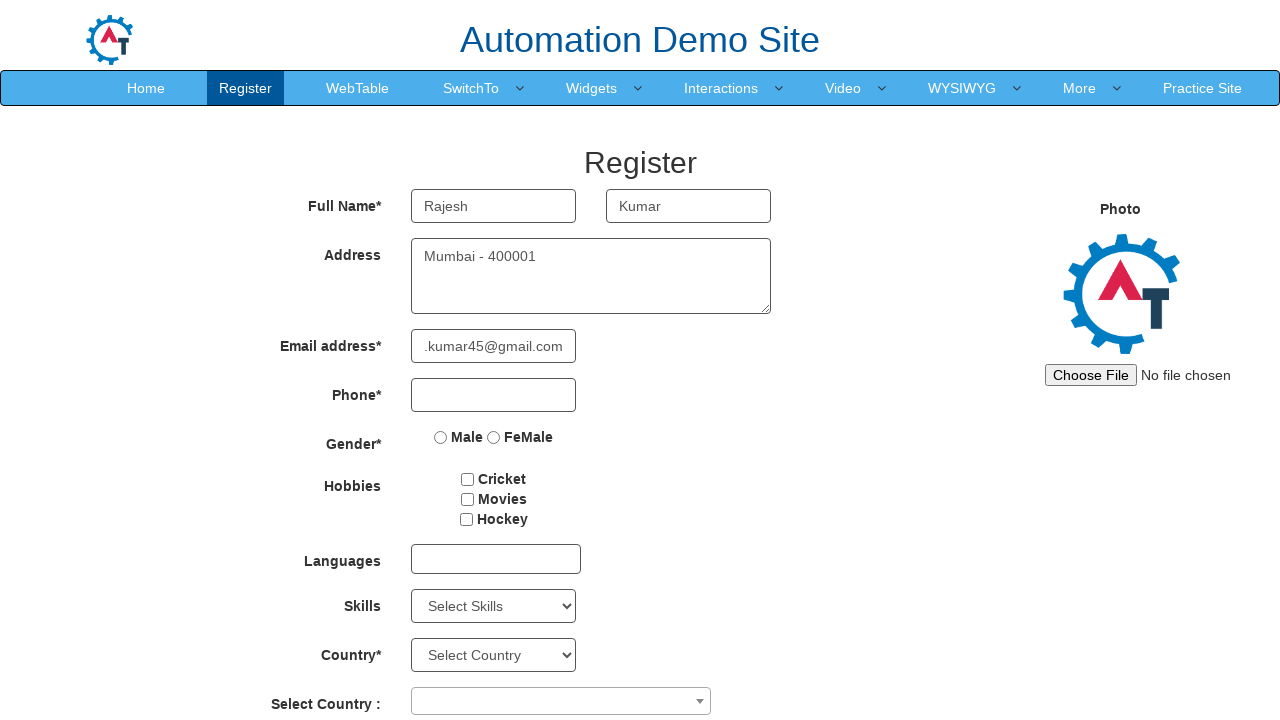

Filled phone number field with '9876543210' on input[type='tel']
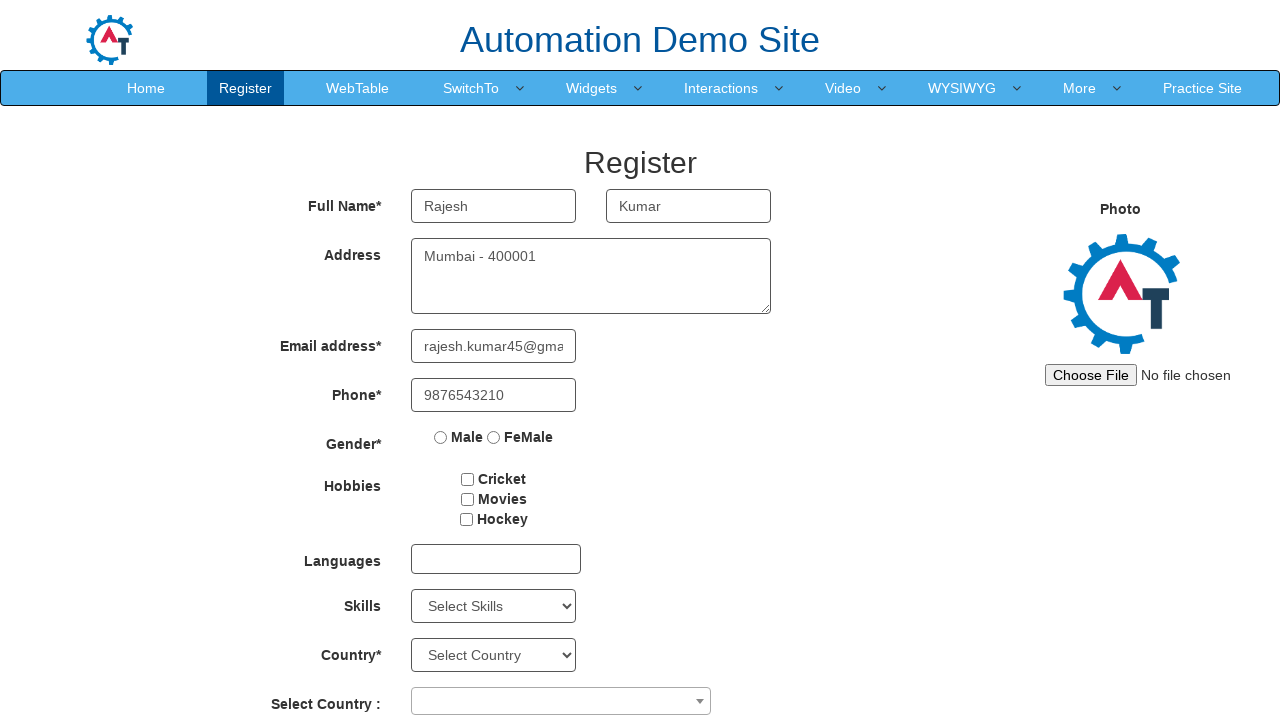

Selected 'Male' for gender at (441, 437) on input[value='Male']
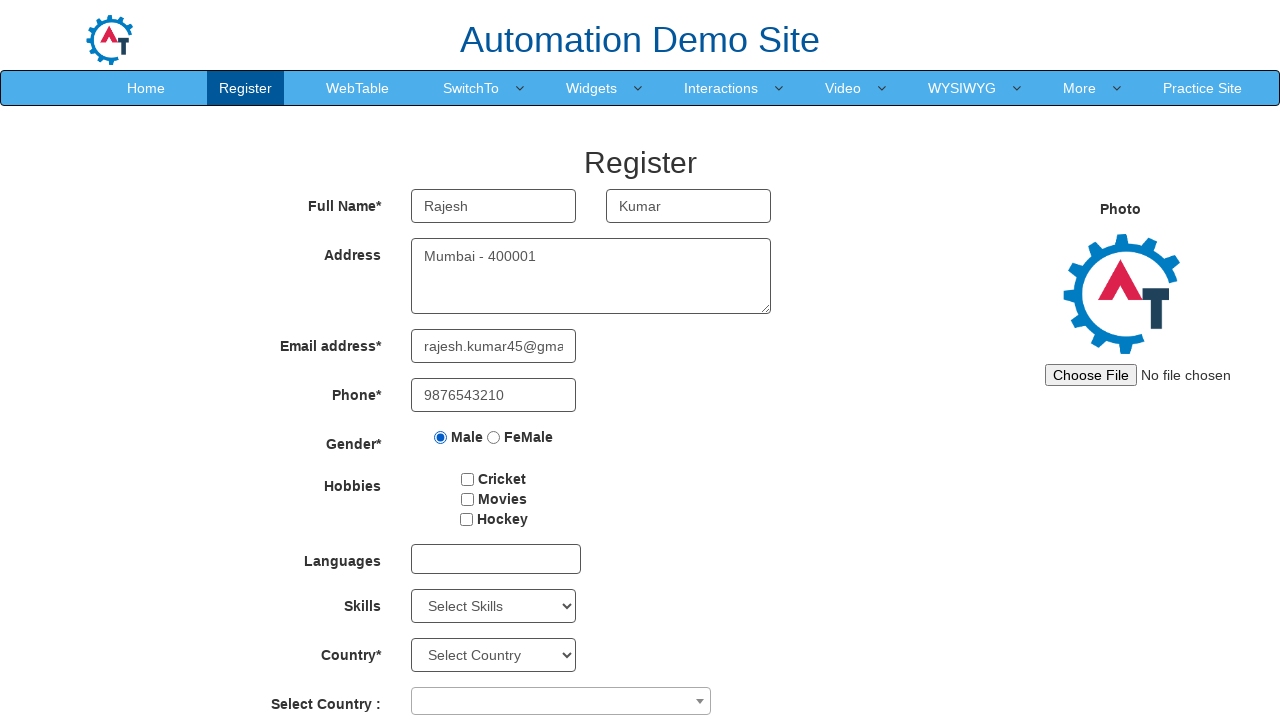

Selected 'Cricket' hobby at (468, 479) on input[value='Cricket']
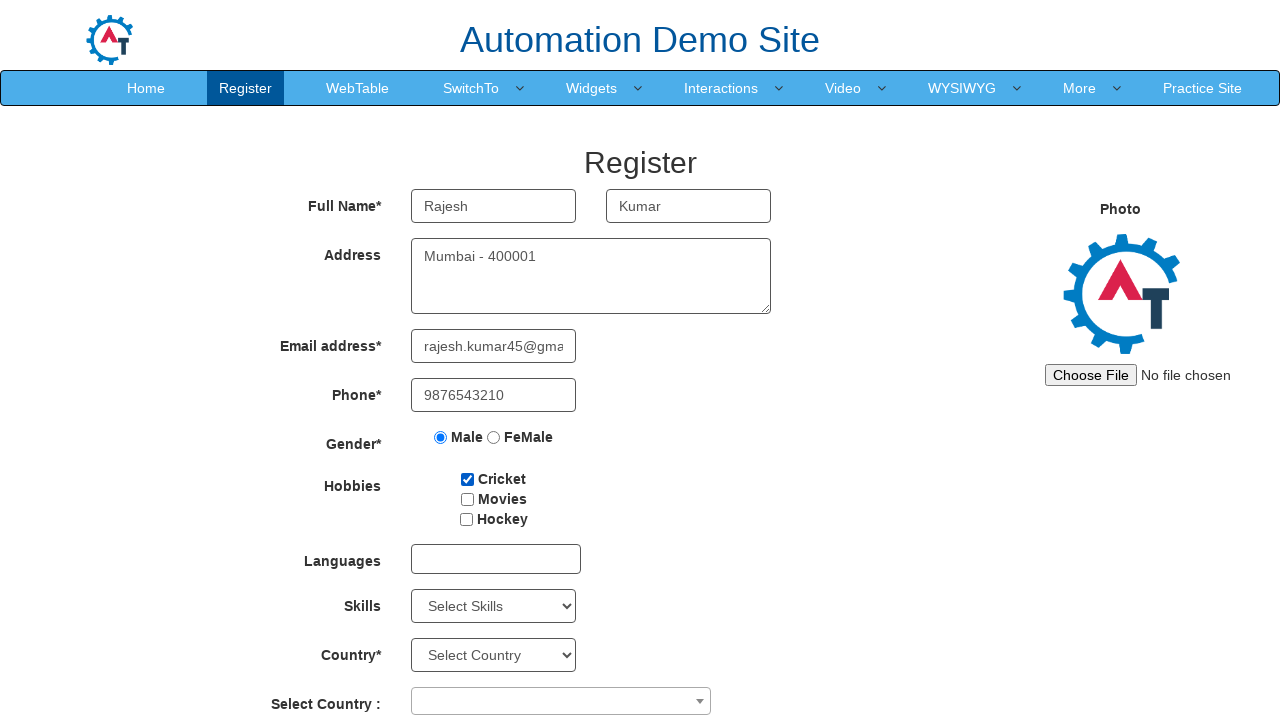

Selected 'Movies' hobby at (467, 499) on input[value='Movies']
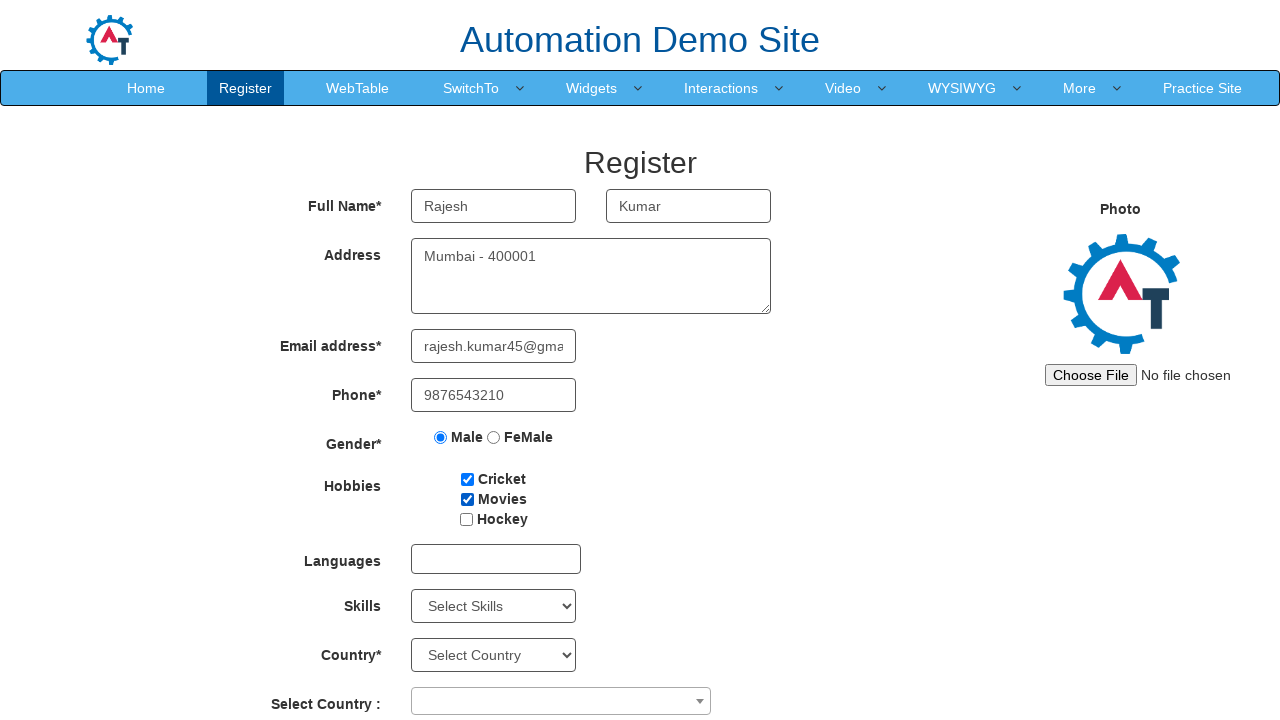

Opened language dropdown at (496, 559) on #msdd
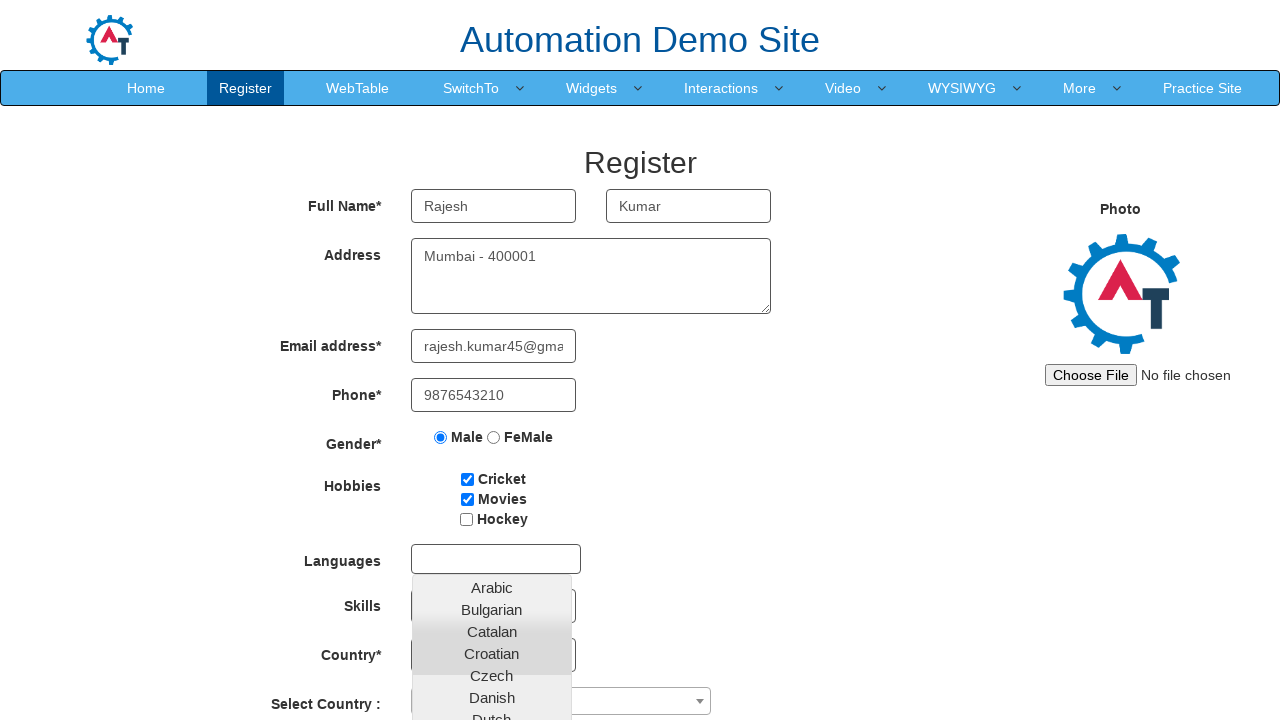

Selected 'Arabic' from language dropdown at (492, 587) on a:has-text('Arabic')
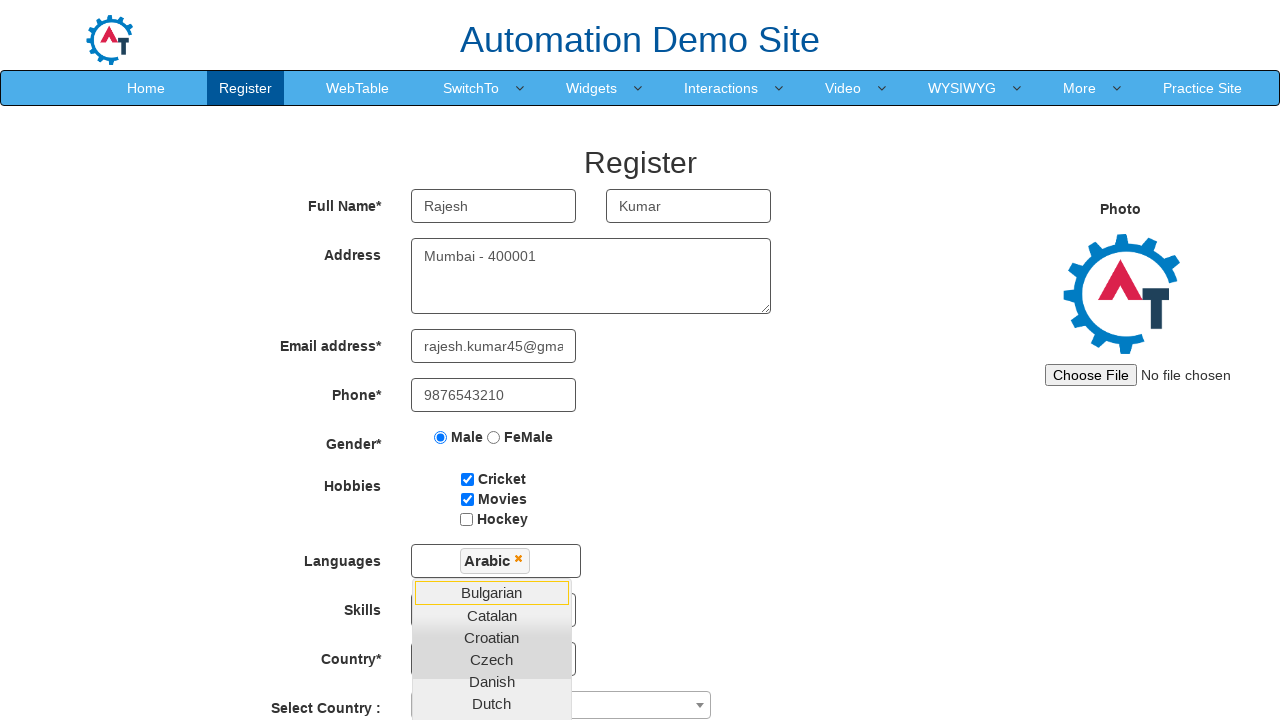

Selected 'C' from skills dropdown on #Skills
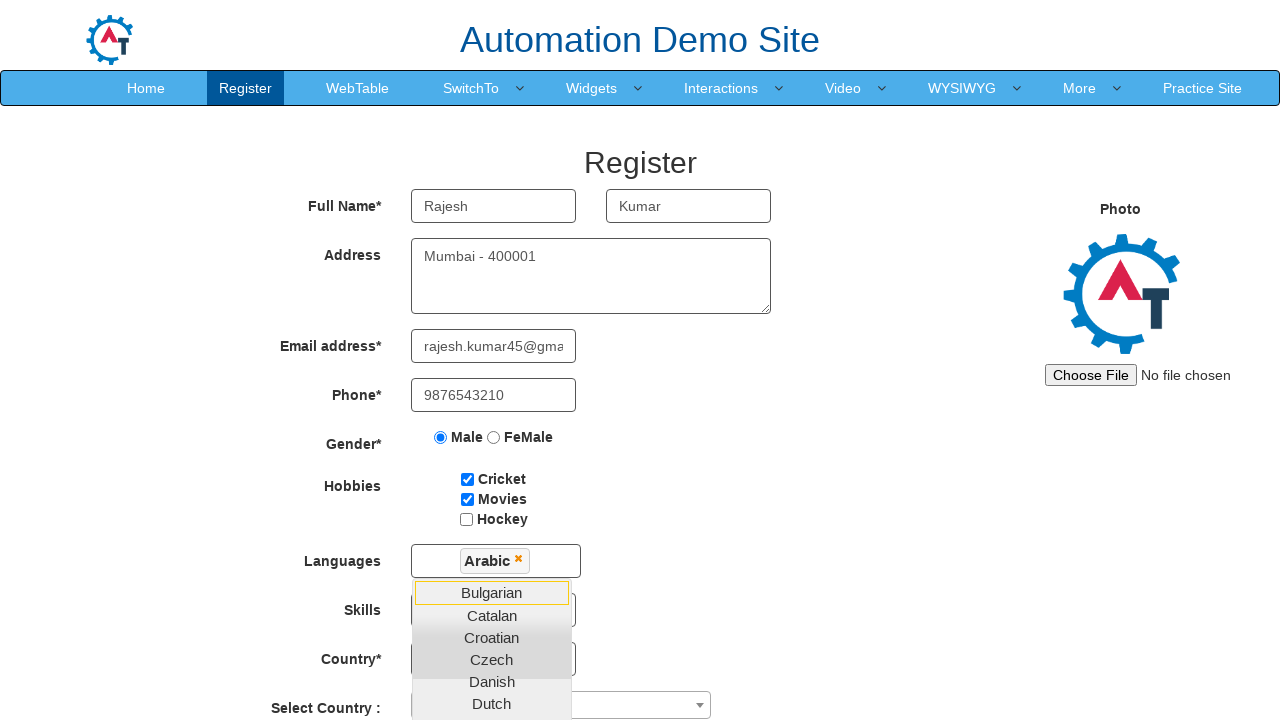

Selected birth year '1985' on #yearbox
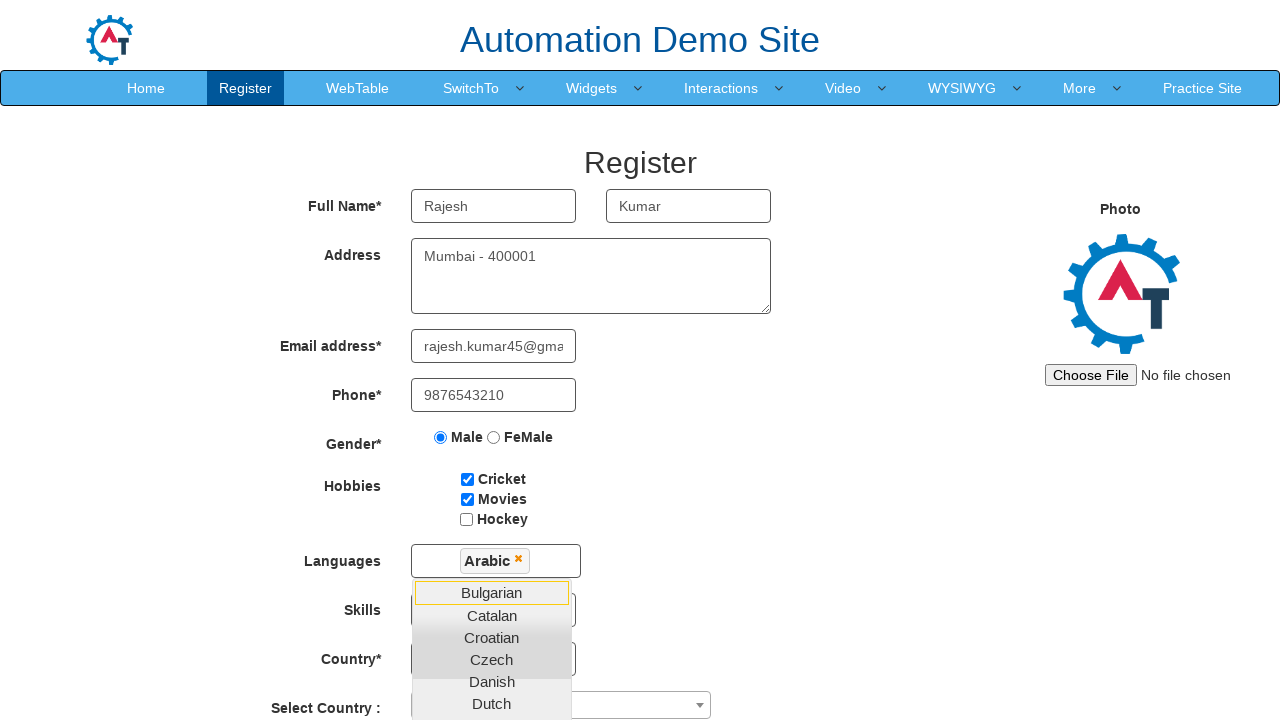

Selected birth month 'August' on select[ng-model='monthbox']
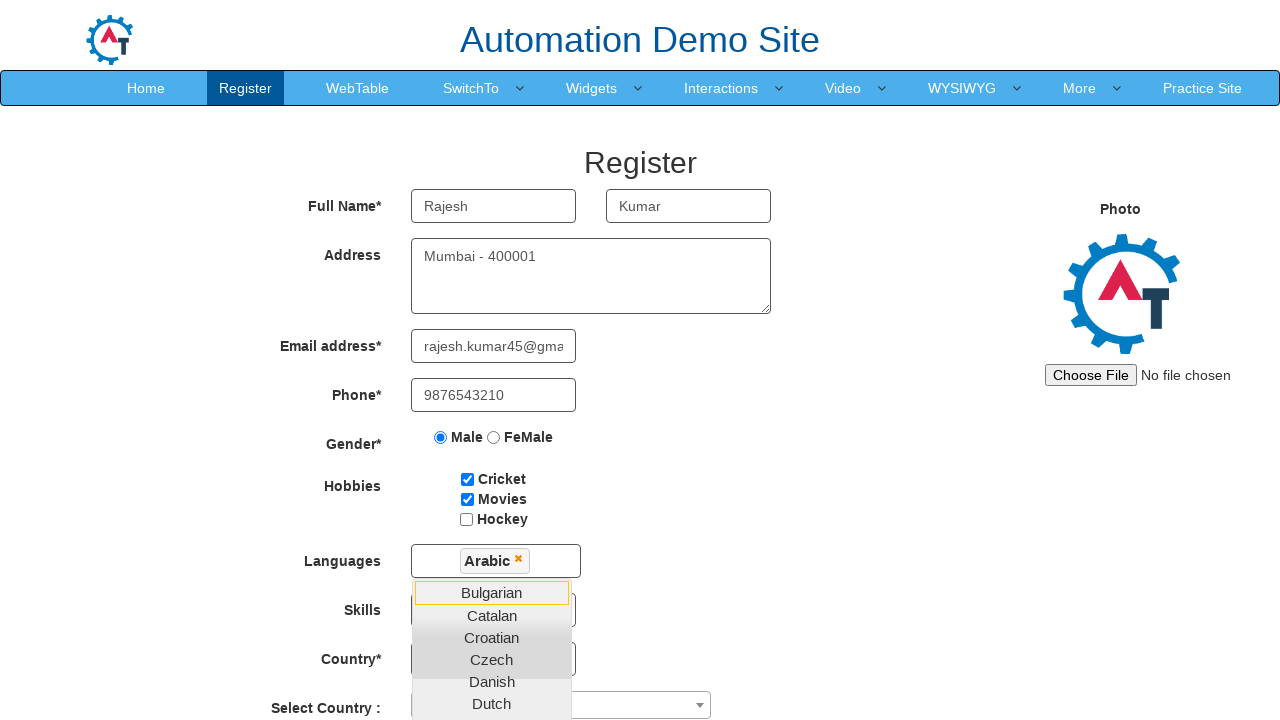

Selected birth day '15' on #daybox
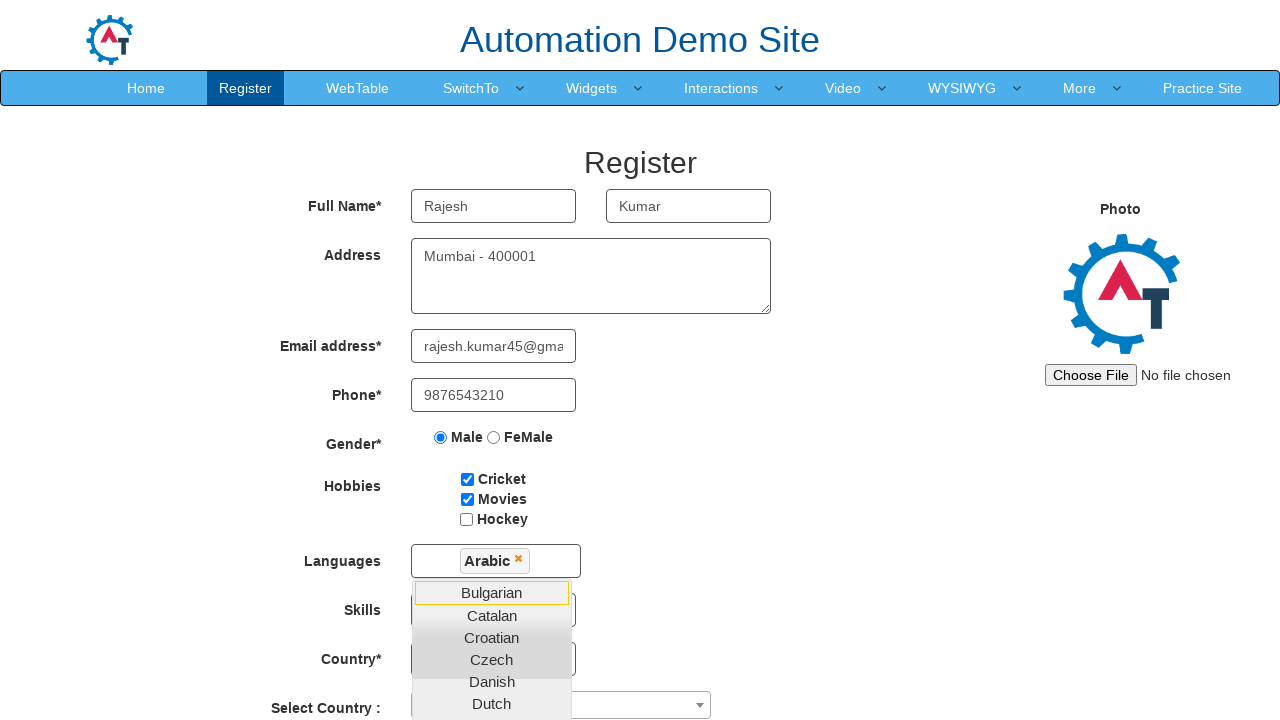

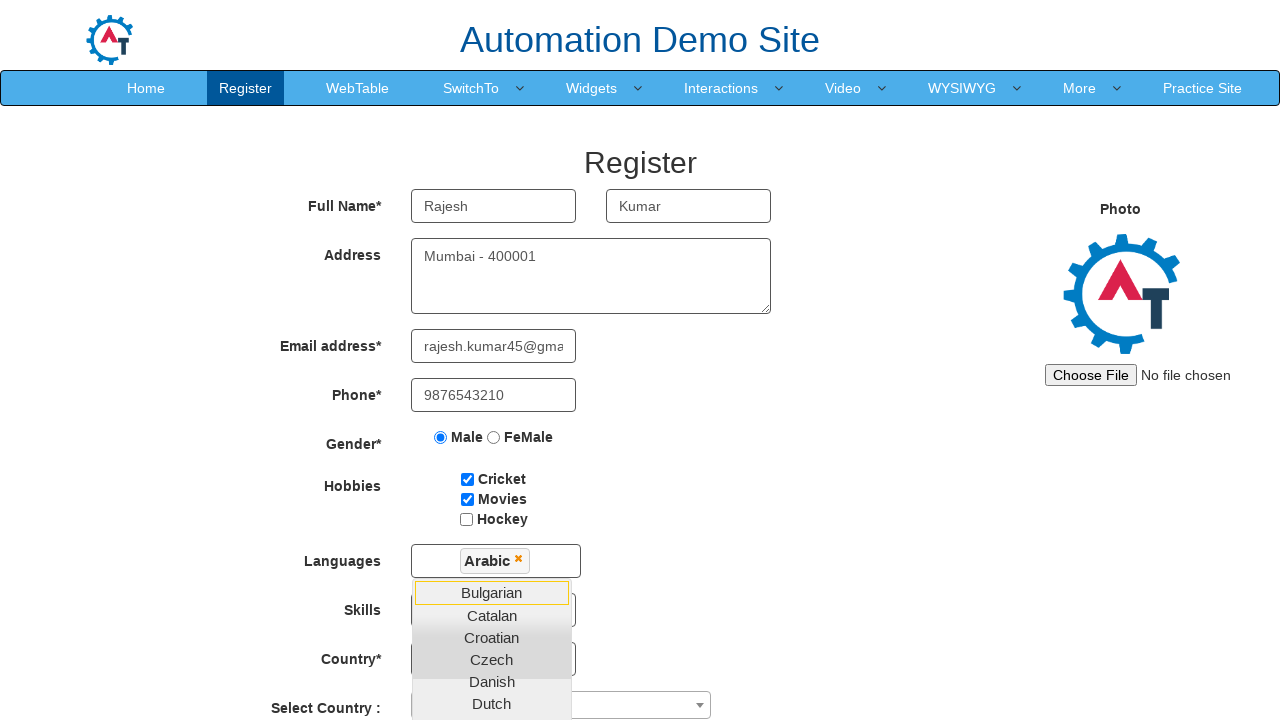